Tests pagination functionality on a professor reviews page by clicking through multiple pages of reviews until reaching the last page.

Starting URL: https://www.bruinwalk.com/professors/carey-nachenberg/com-sci-32/

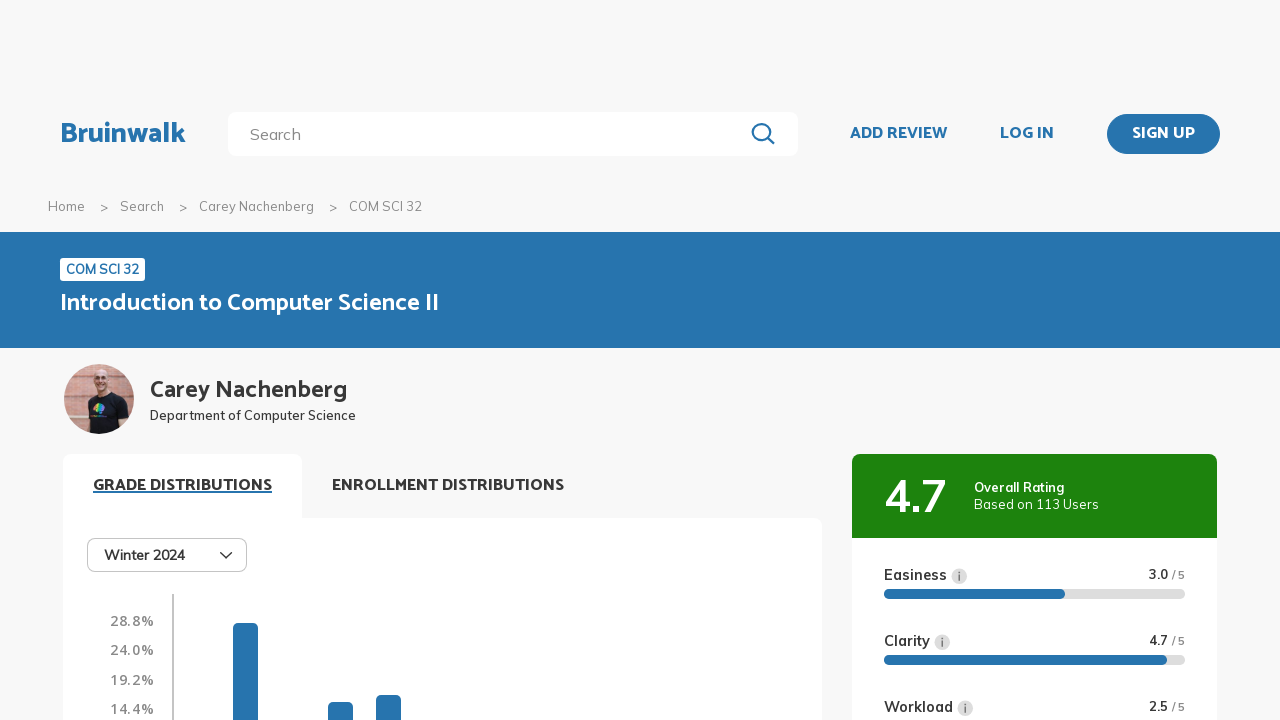

Paginator element loaded on professor reviews page
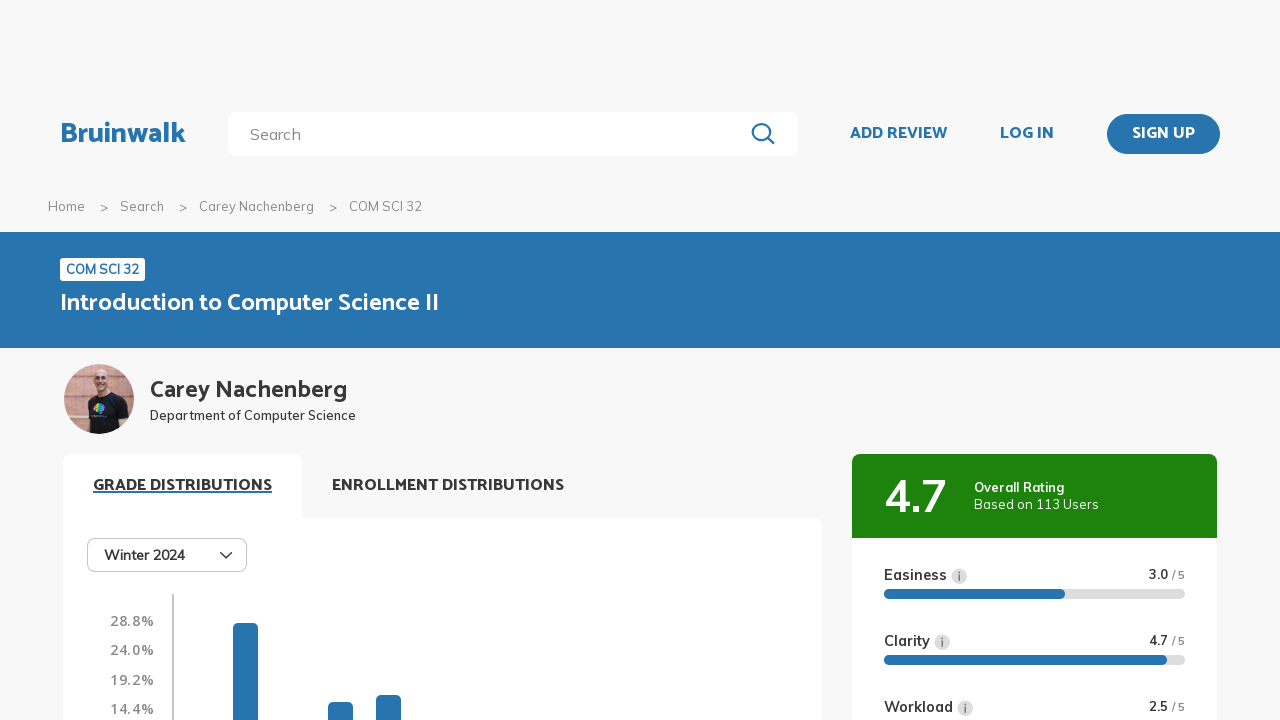

Clicked next button to navigate to page 2 at (812, 360) on div.paginator span a >> nth=1
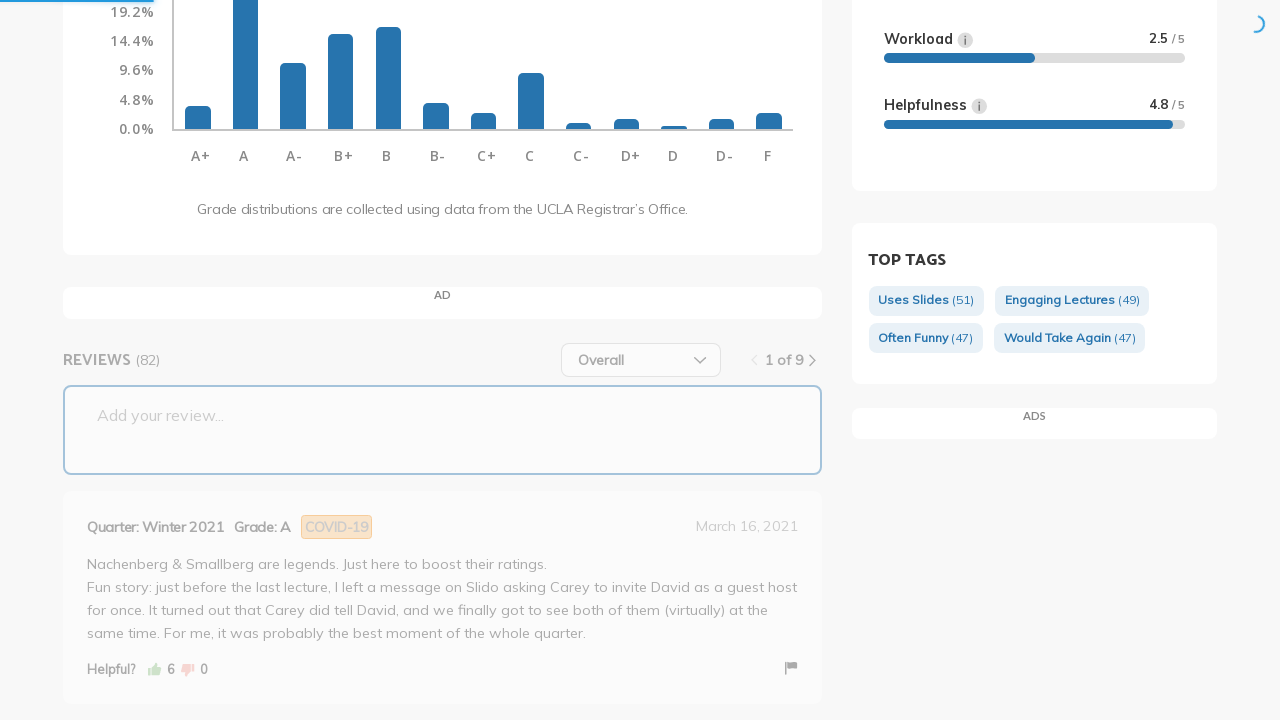

Page 2 loaded successfully
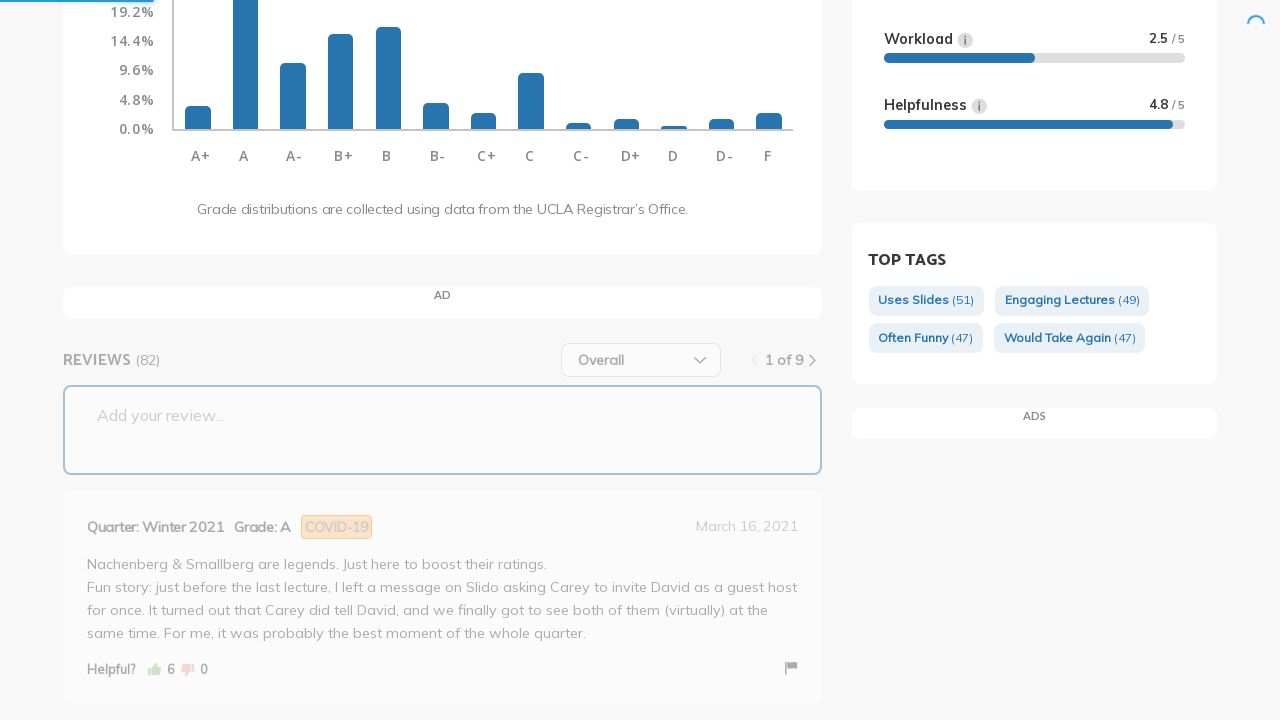

Clicked next button to navigate to page 3 at (812, 360) on div.paginator span a >> nth=1
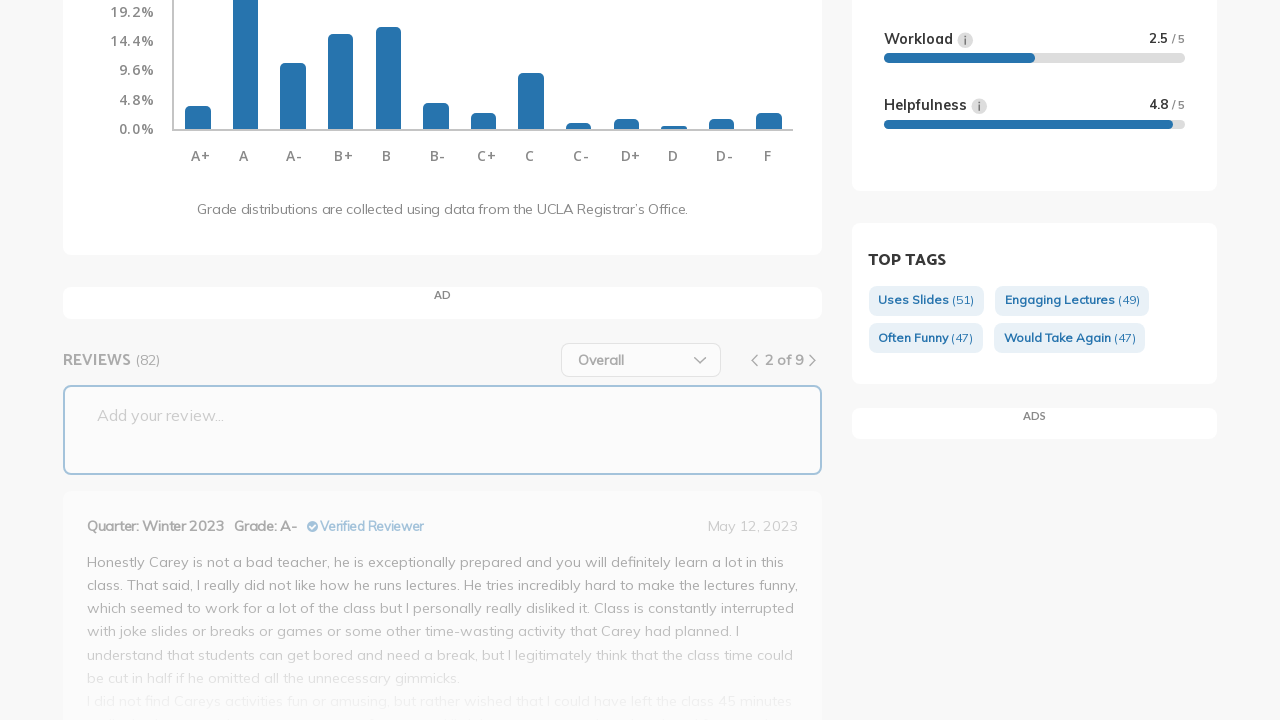

Page 3 loaded successfully
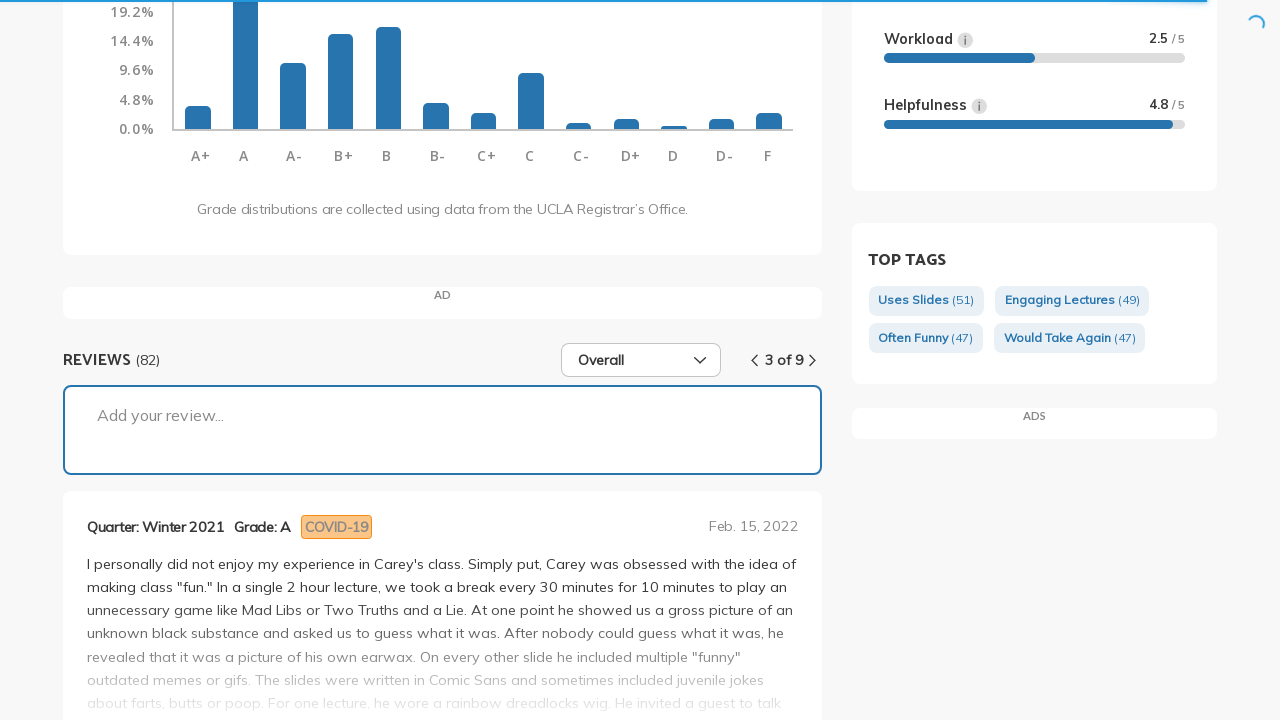

Clicked next button to navigate to page 4 at (812, 360) on div.paginator span a >> nth=1
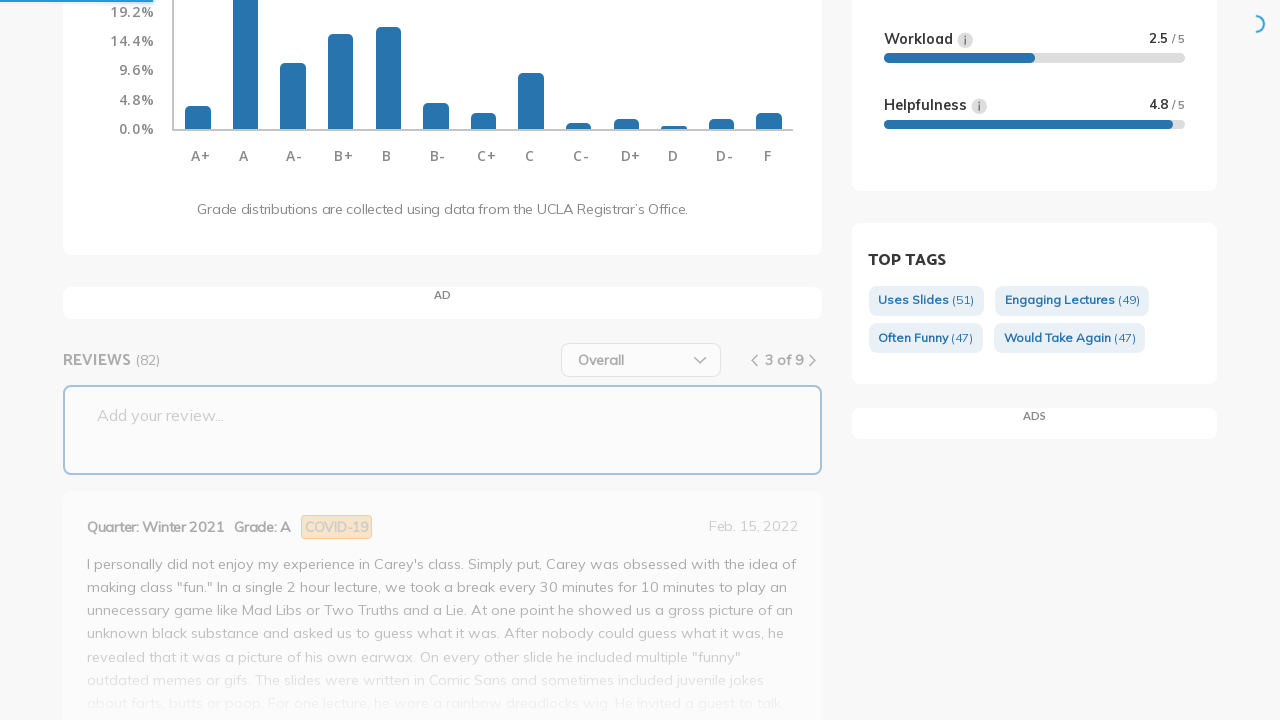

Page 4 loaded successfully
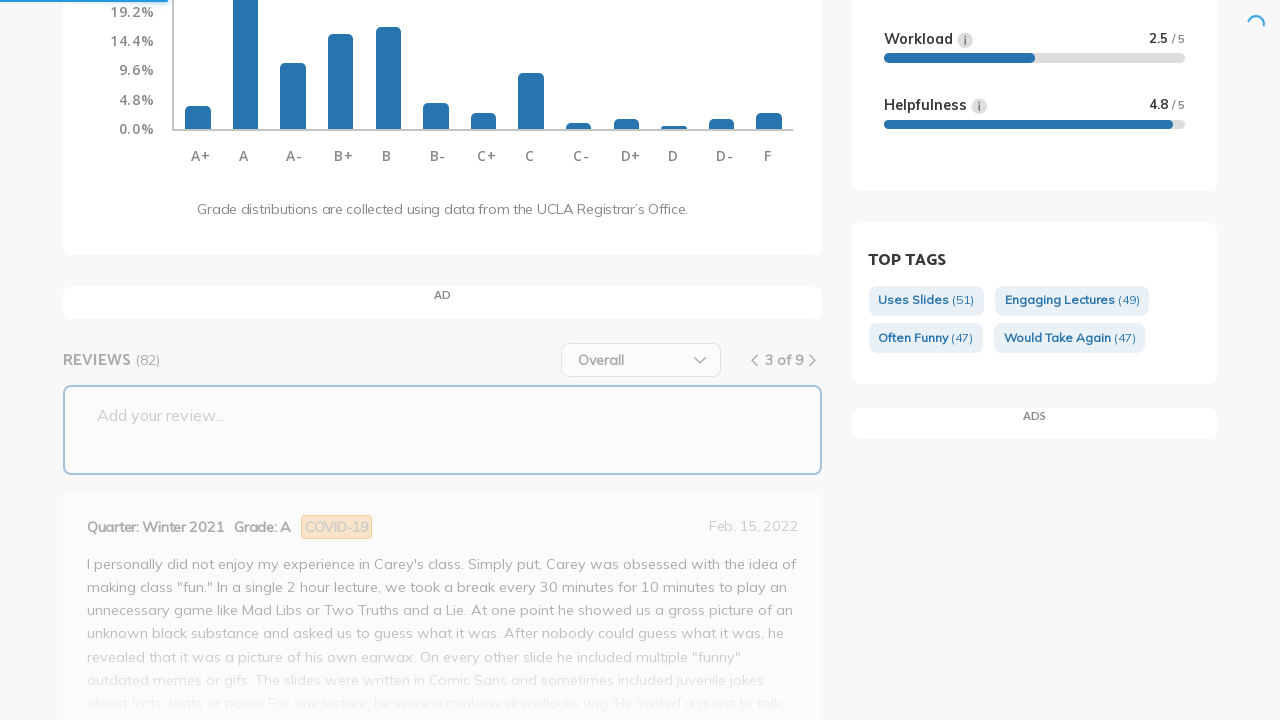

Clicked next button to navigate to page 5 at (812, 360) on div.paginator span a >> nth=1
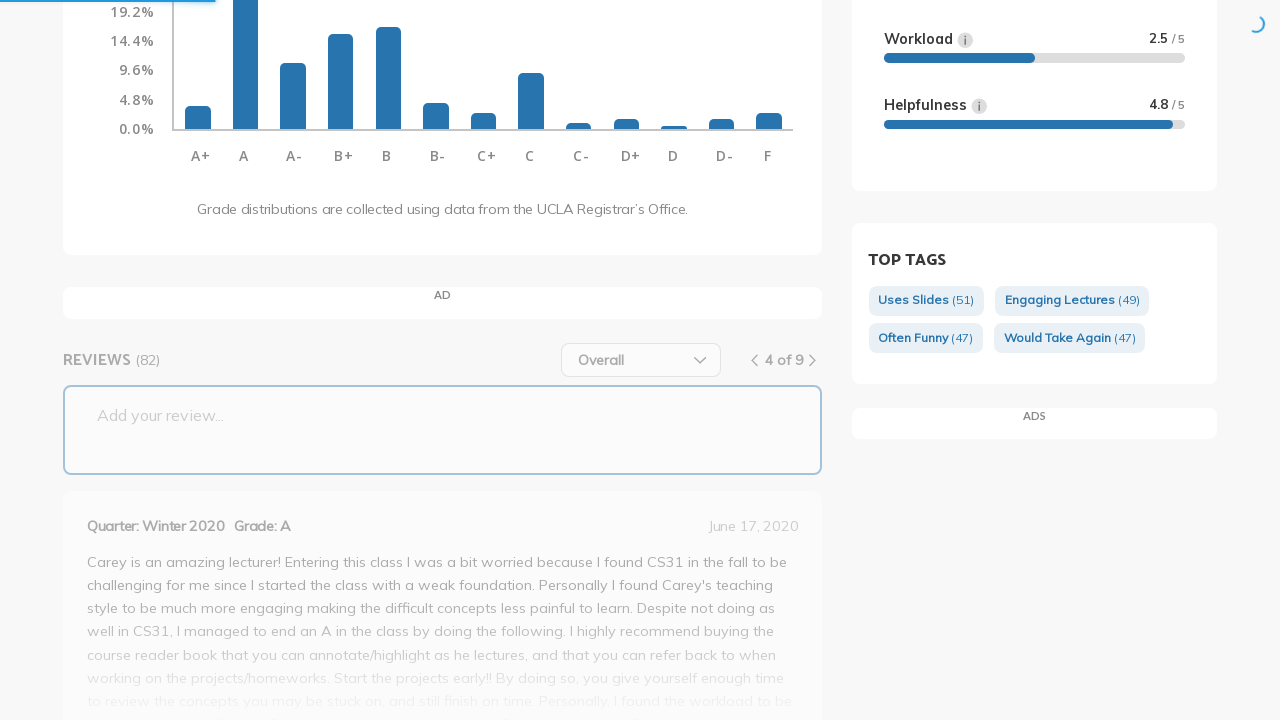

Page 5 loaded successfully
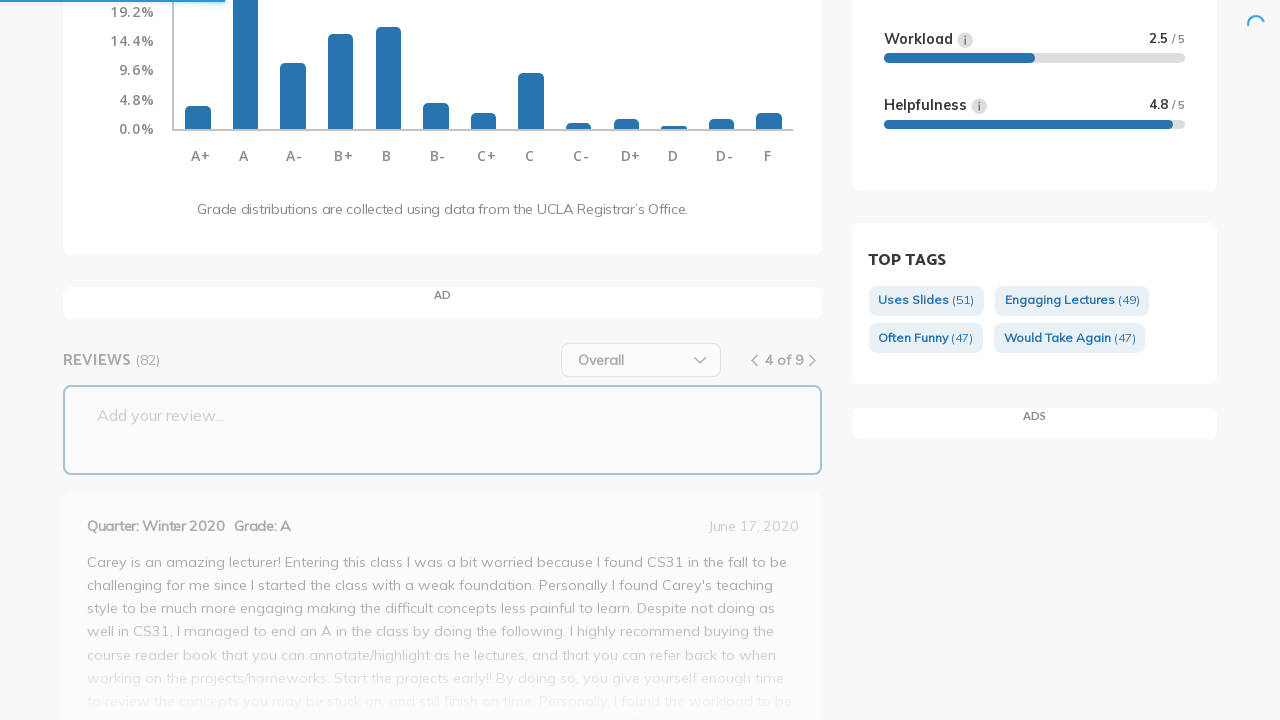

Clicked next button to navigate to page 6 at (812, 360) on div.paginator span a >> nth=1
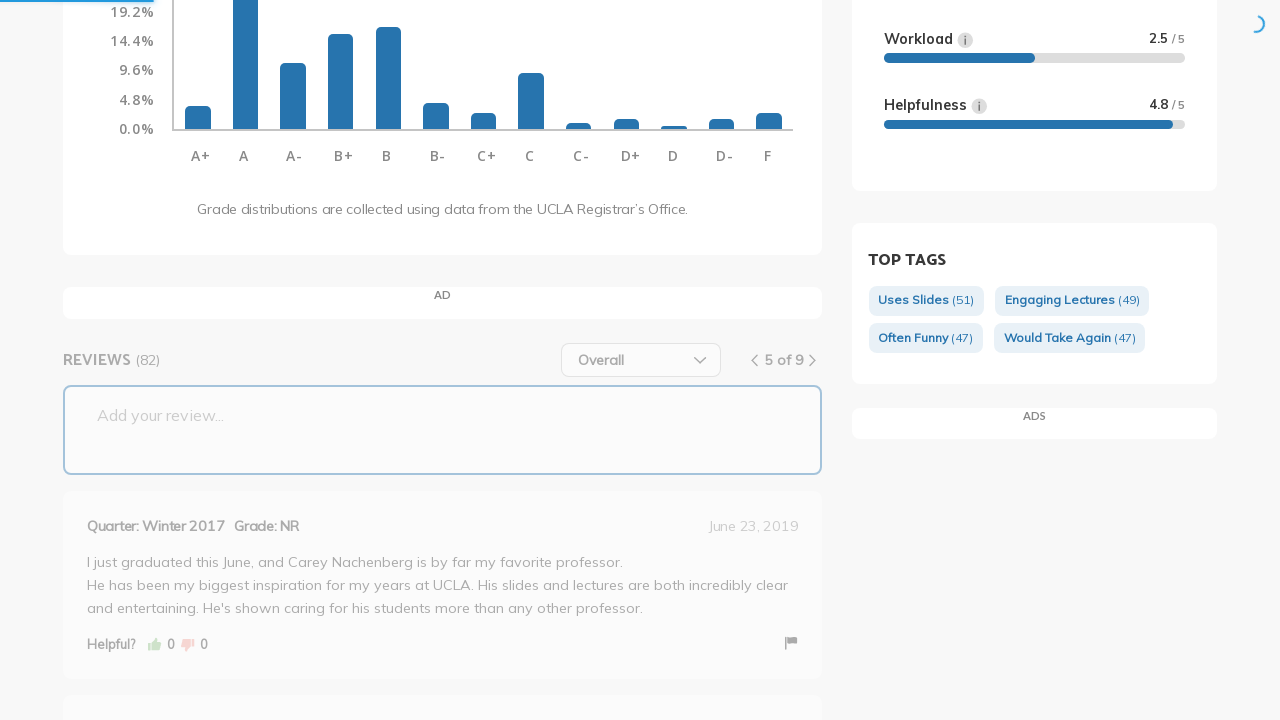

Page 6 loaded successfully
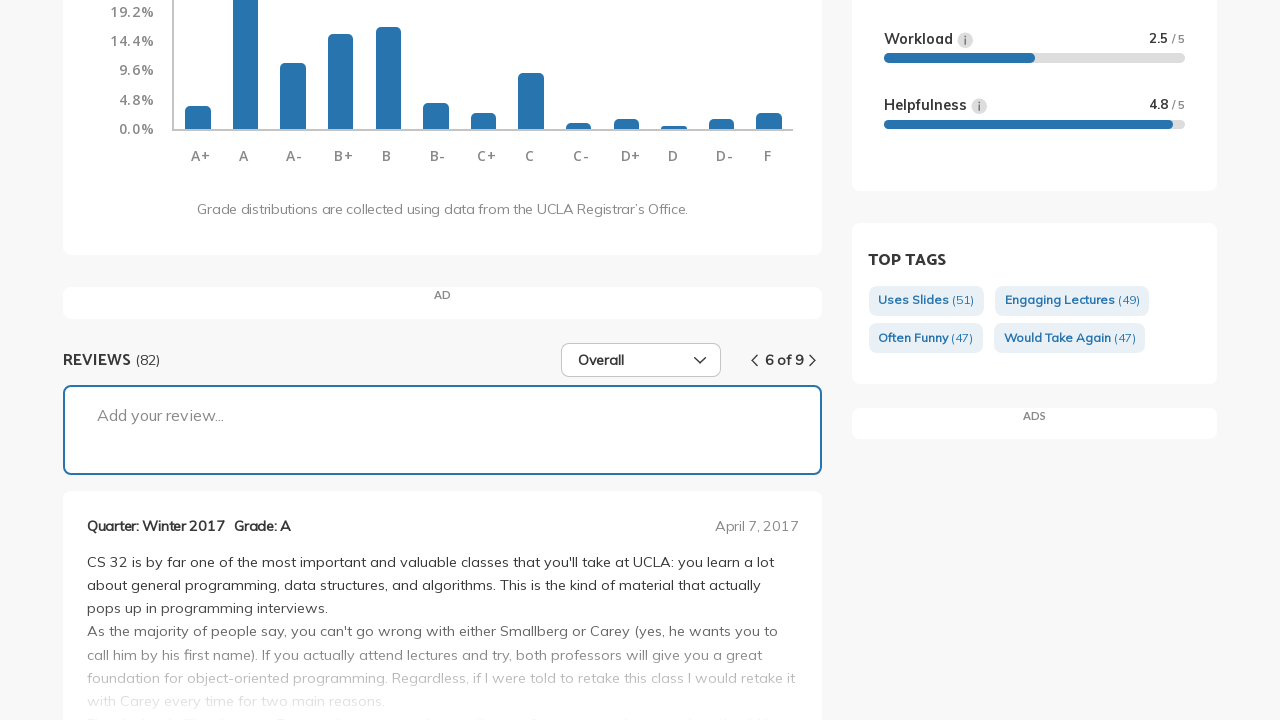

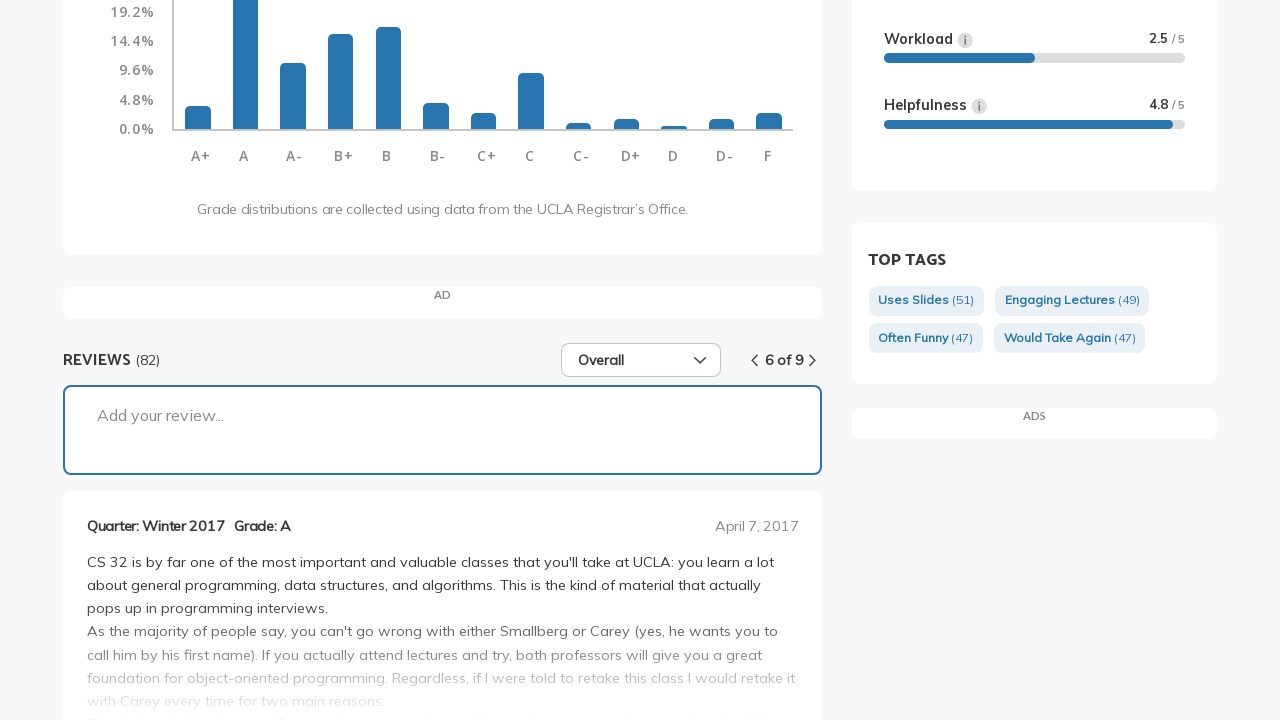